Tests navigation to the Interactions section by clicking on the Interactions card and verifying the URL changes correctly

Starting URL: https://demoqa.com/

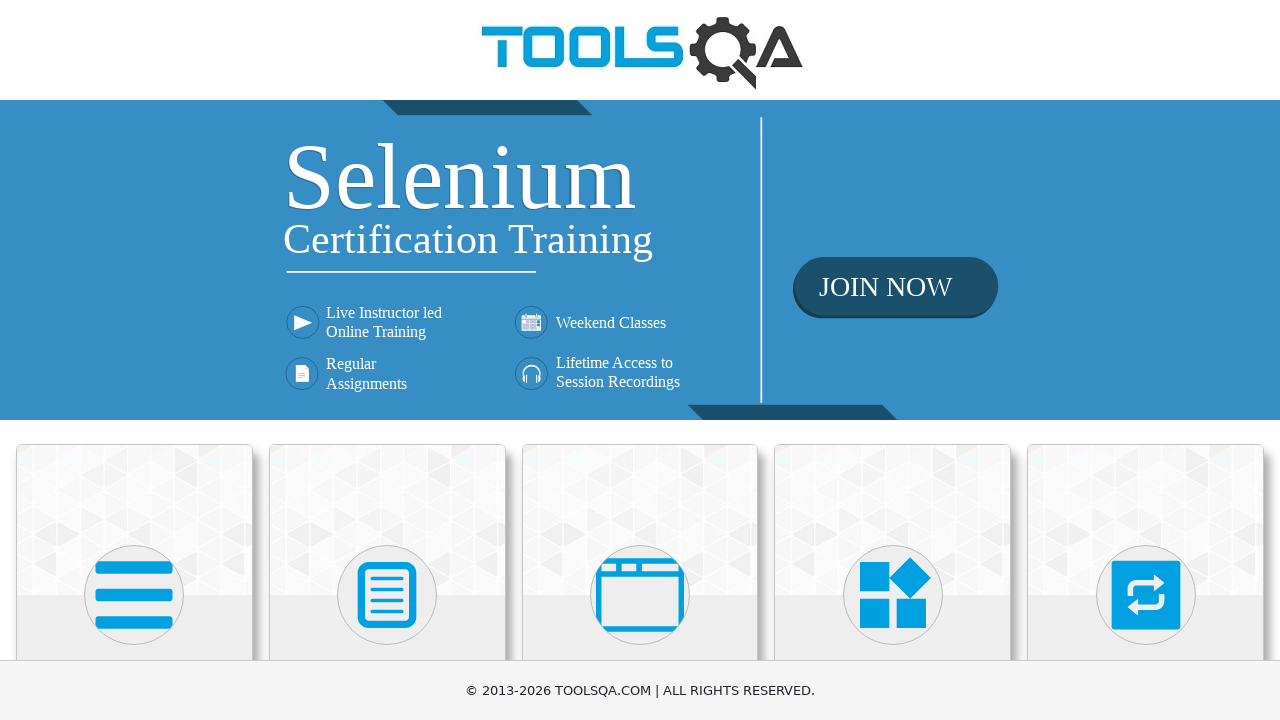

Clicked on the Interactions card at (1146, 360) on .card-body:has-text('Interactions')
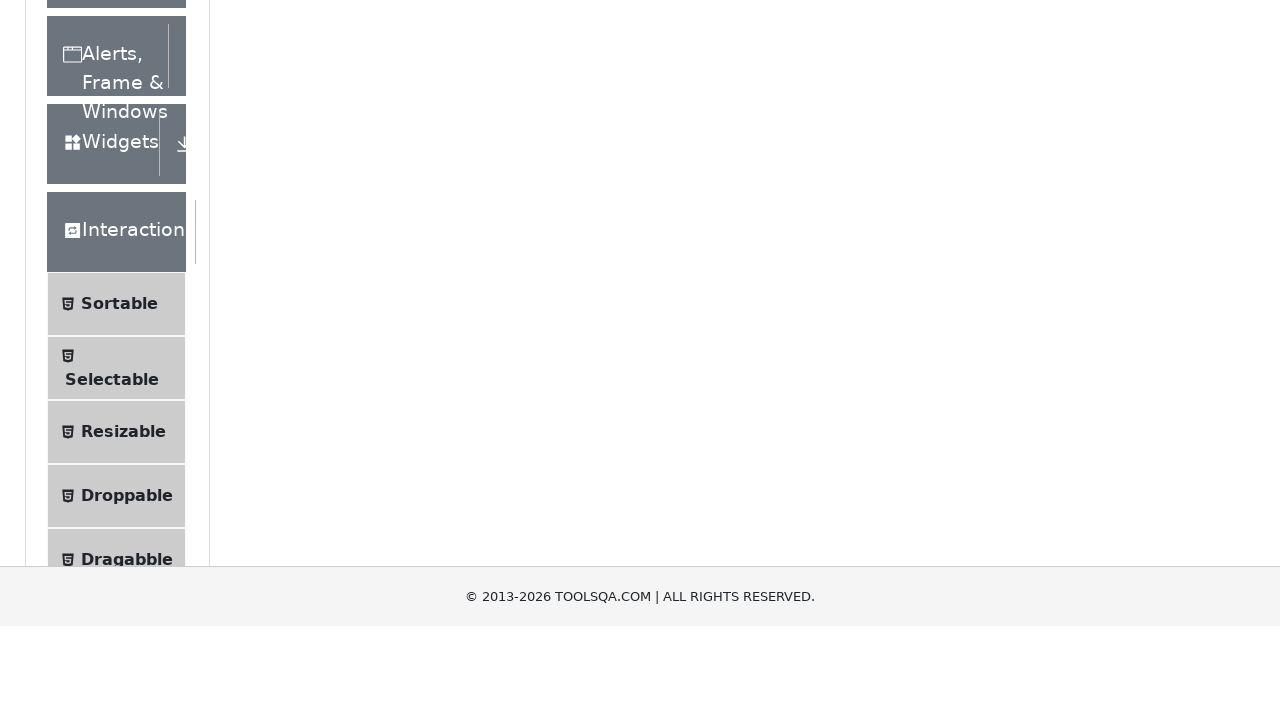

Verified navigation to Interactions page - URL changed to https://demoqa.com/interaction
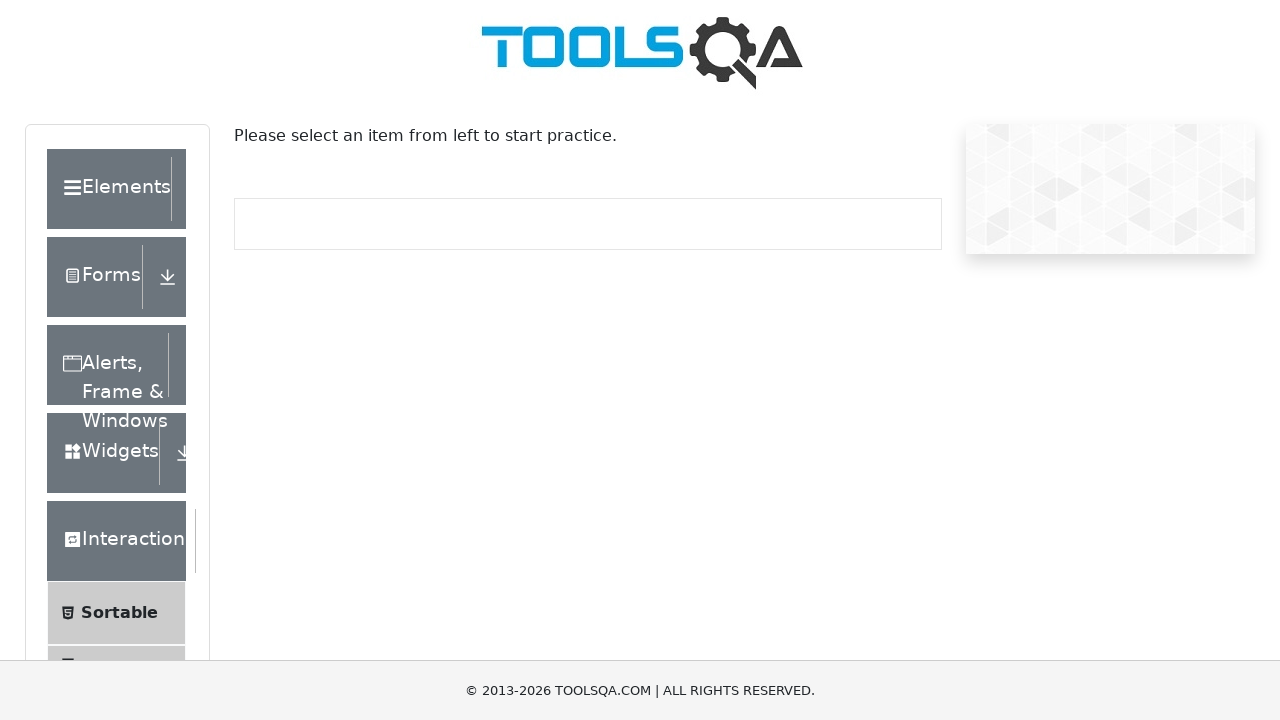

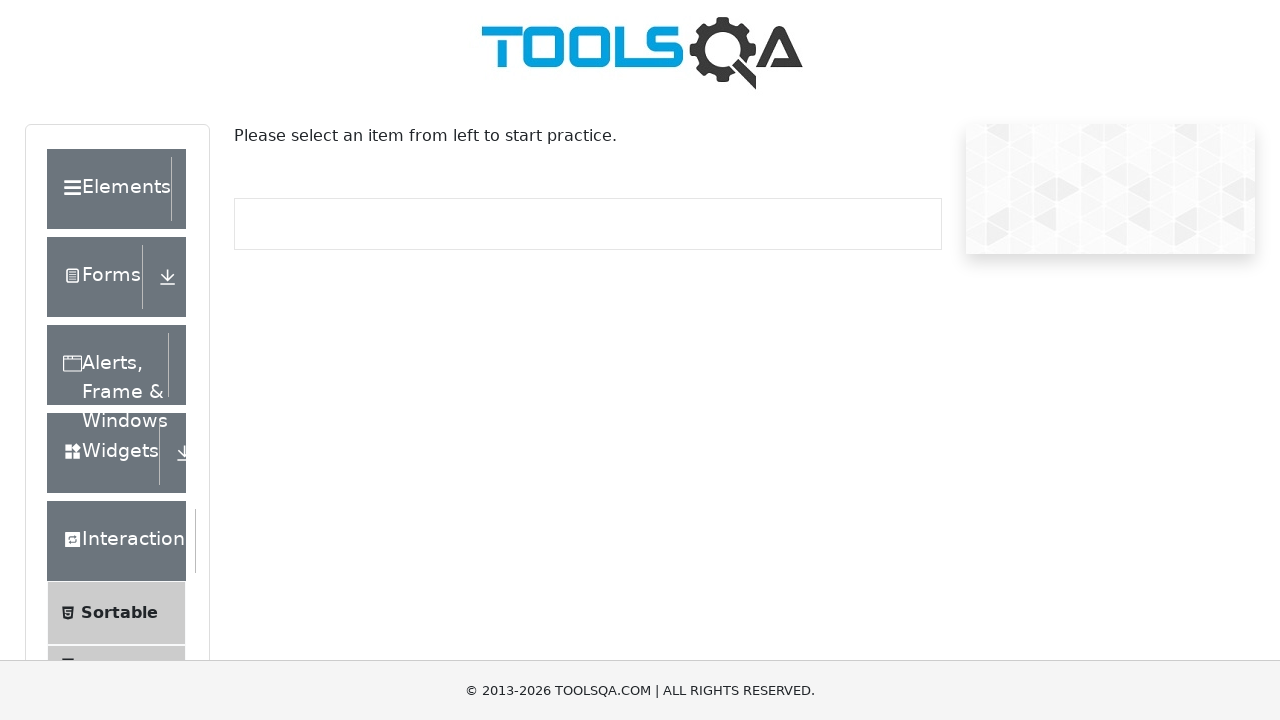